Tests custom dropdown functionality by clicking on a passenger info dropdown, incrementing the adult count multiple times using a loop, and closing the dropdown panel.

Starting URL: https://rahulshettyacademy.com/dropdownsPractise/

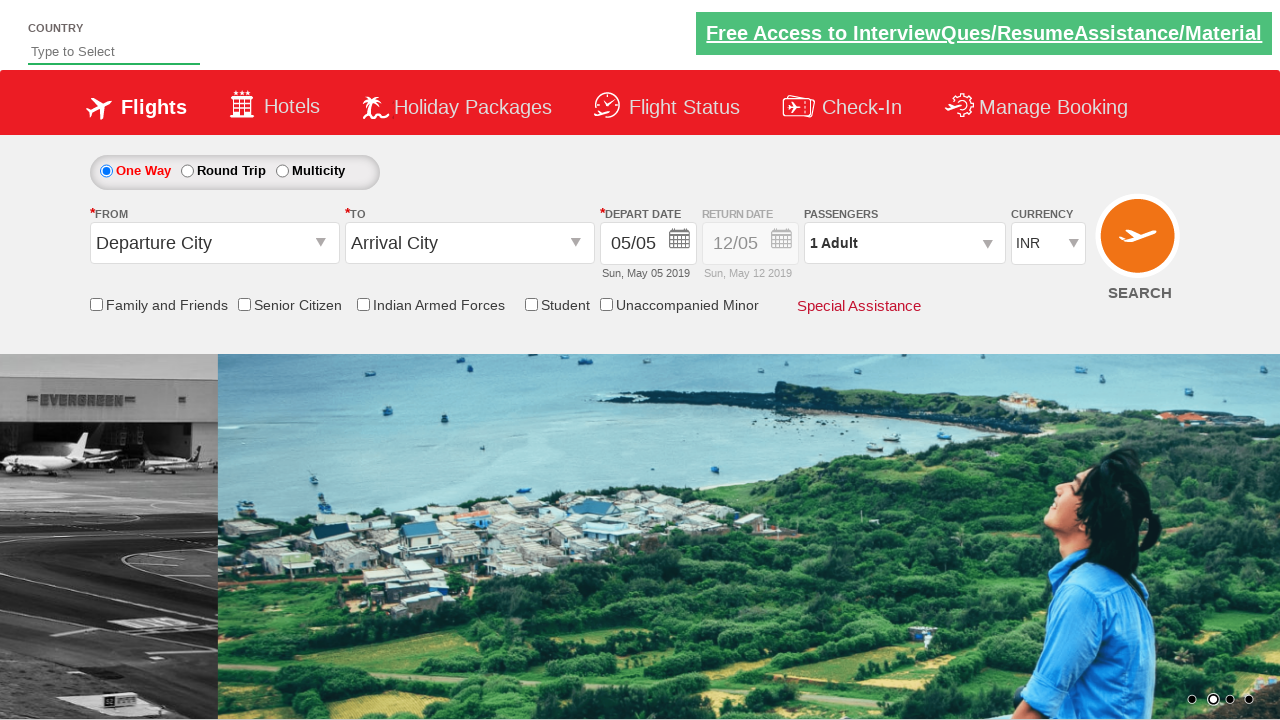

Clicked on passenger info dropdown to open it at (904, 243) on #divpaxinfo
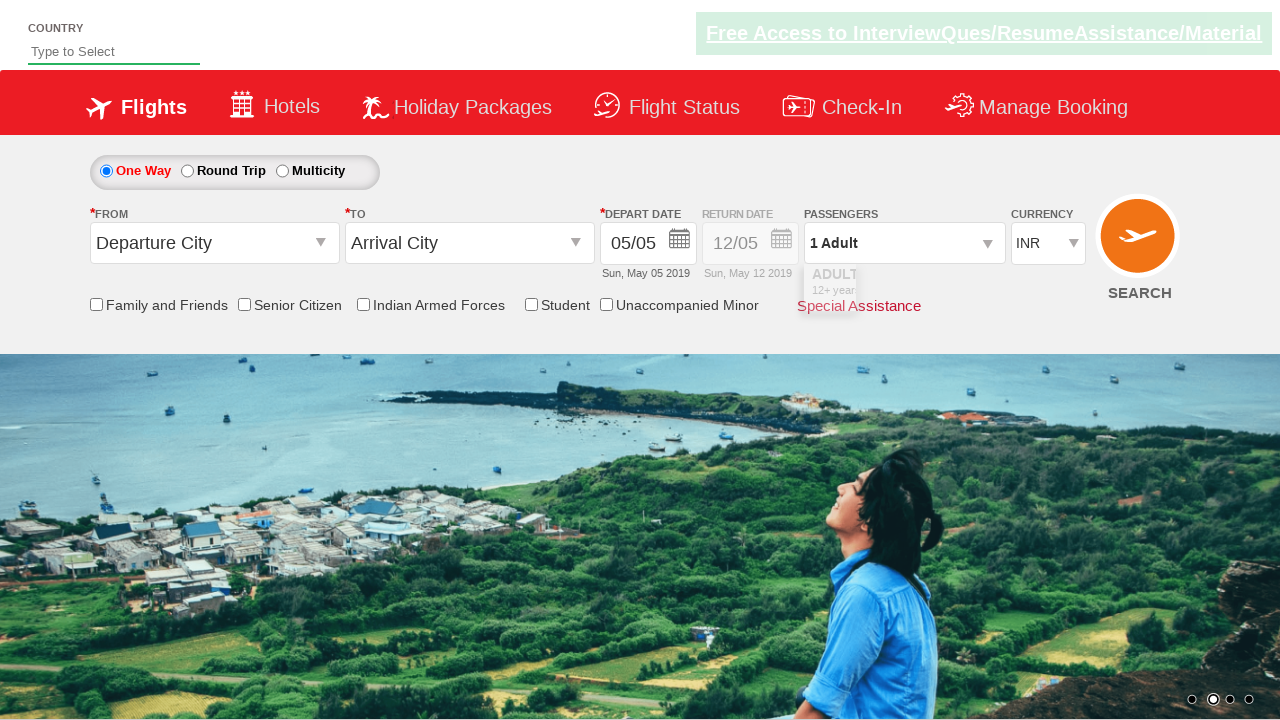

Dropdown became visible, adult count element loaded
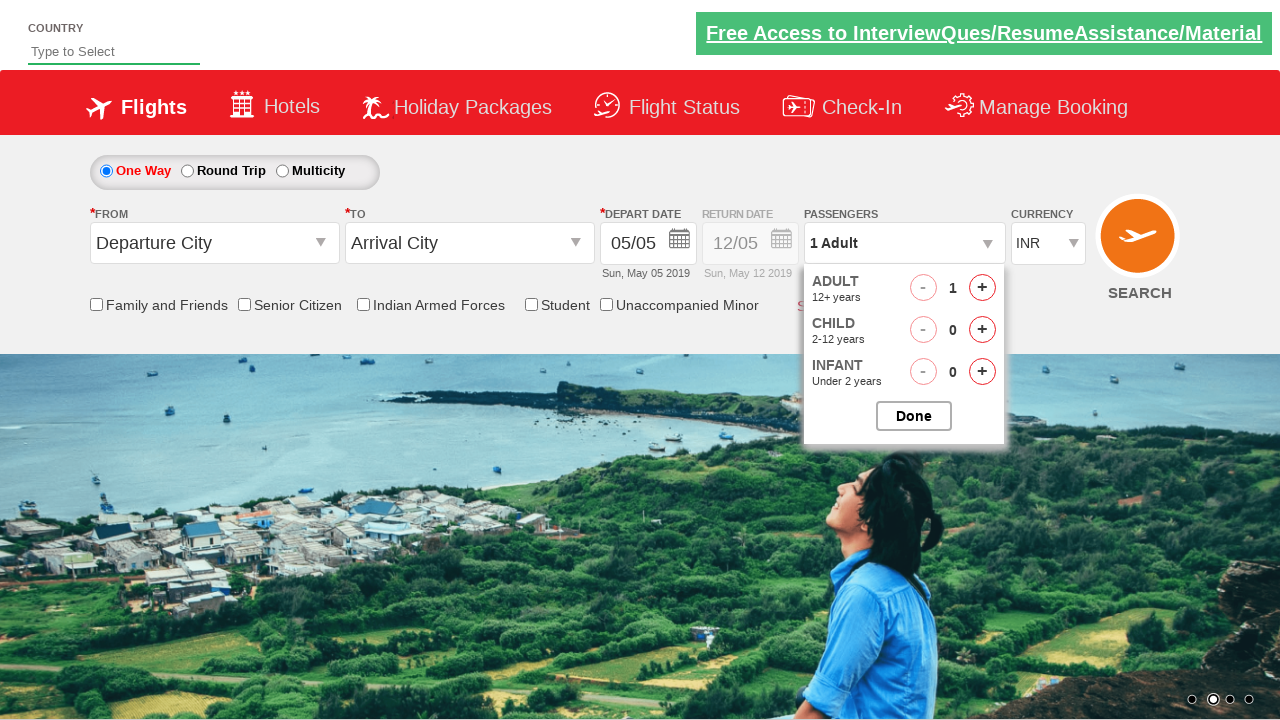

Retrieved current adult count: 1
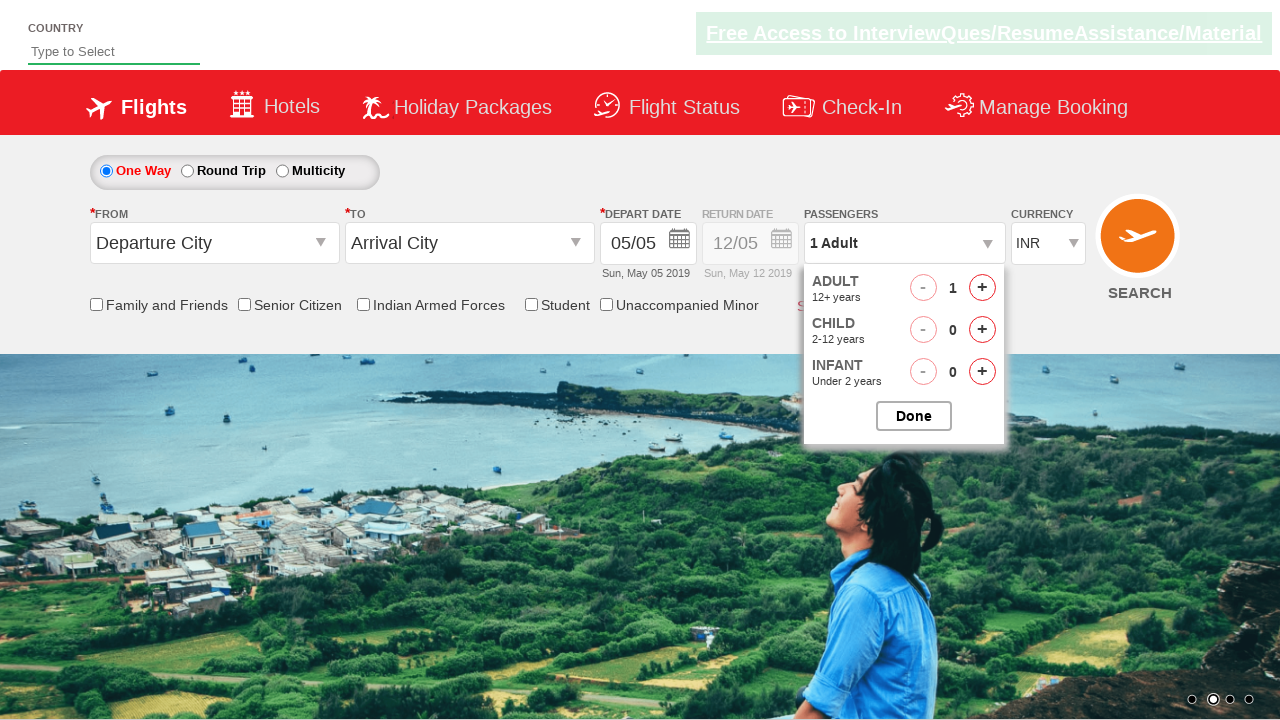

Clicked increment adult button (iteration 2) at (982, 288) on xpath=//div[@id='divAdult']//span[@id='hrefIncAdt']
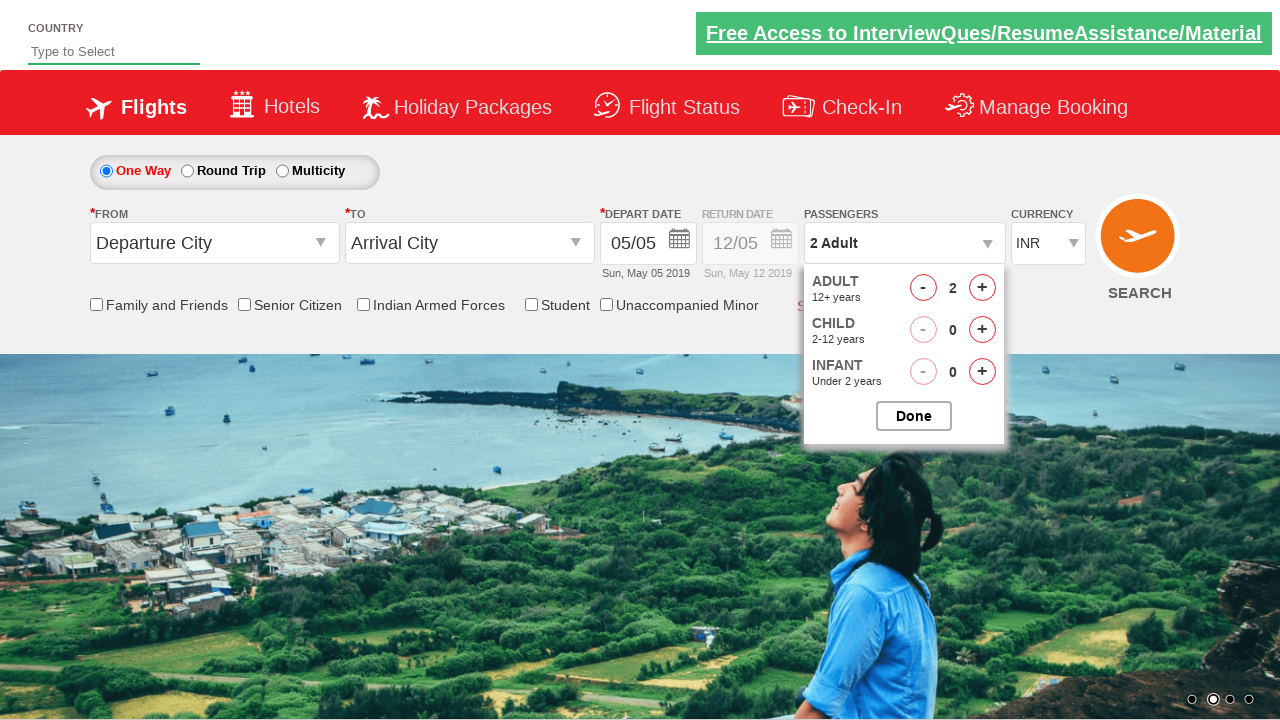

Clicked increment adult button (iteration 3) at (982, 288) on xpath=//div[@id='divAdult']//span[@id='hrefIncAdt']
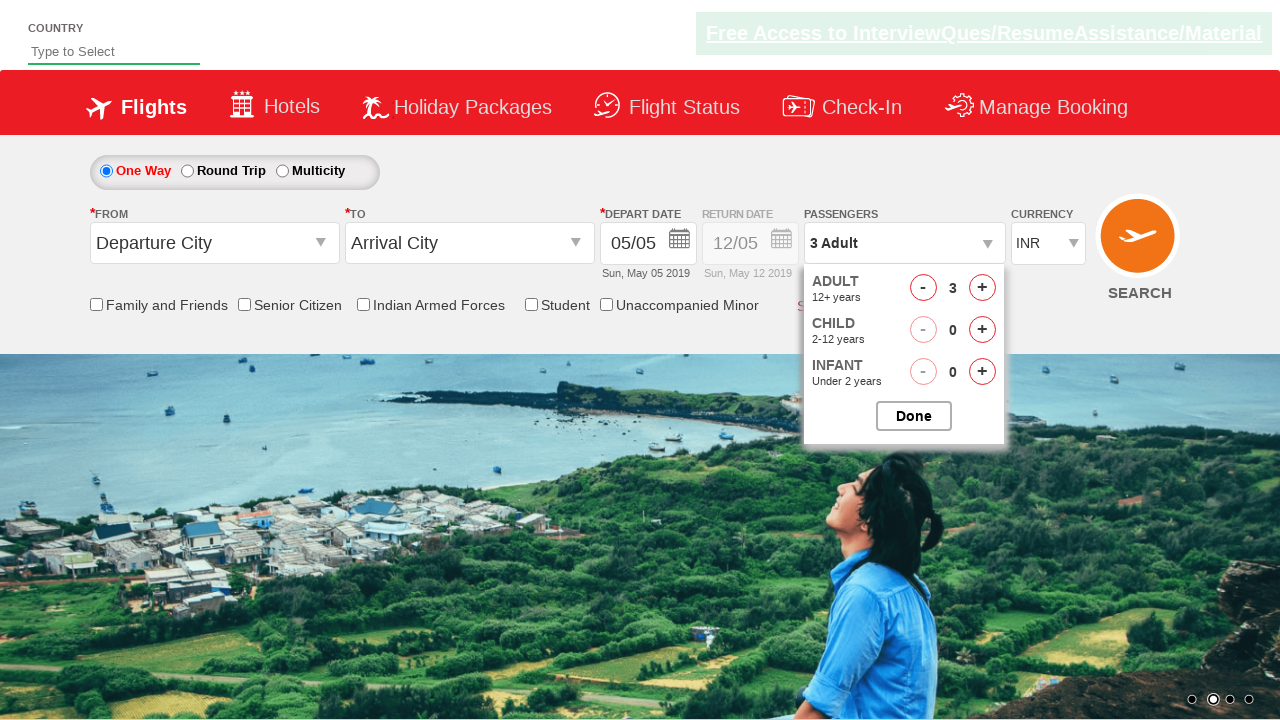

Clicked increment adult button (iteration 4) at (982, 288) on xpath=//div[@id='divAdult']//span[@id='hrefIncAdt']
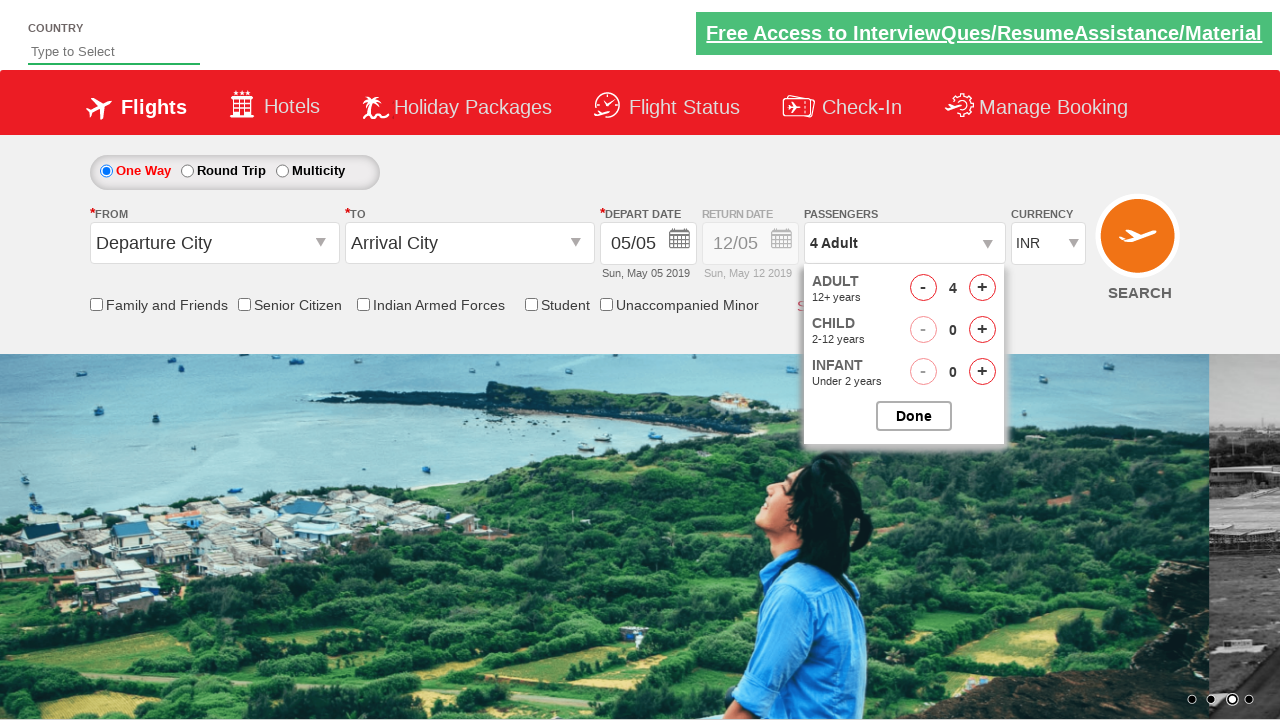

Clicked increment adult button (iteration 5) at (982, 288) on xpath=//div[@id='divAdult']//span[@id='hrefIncAdt']
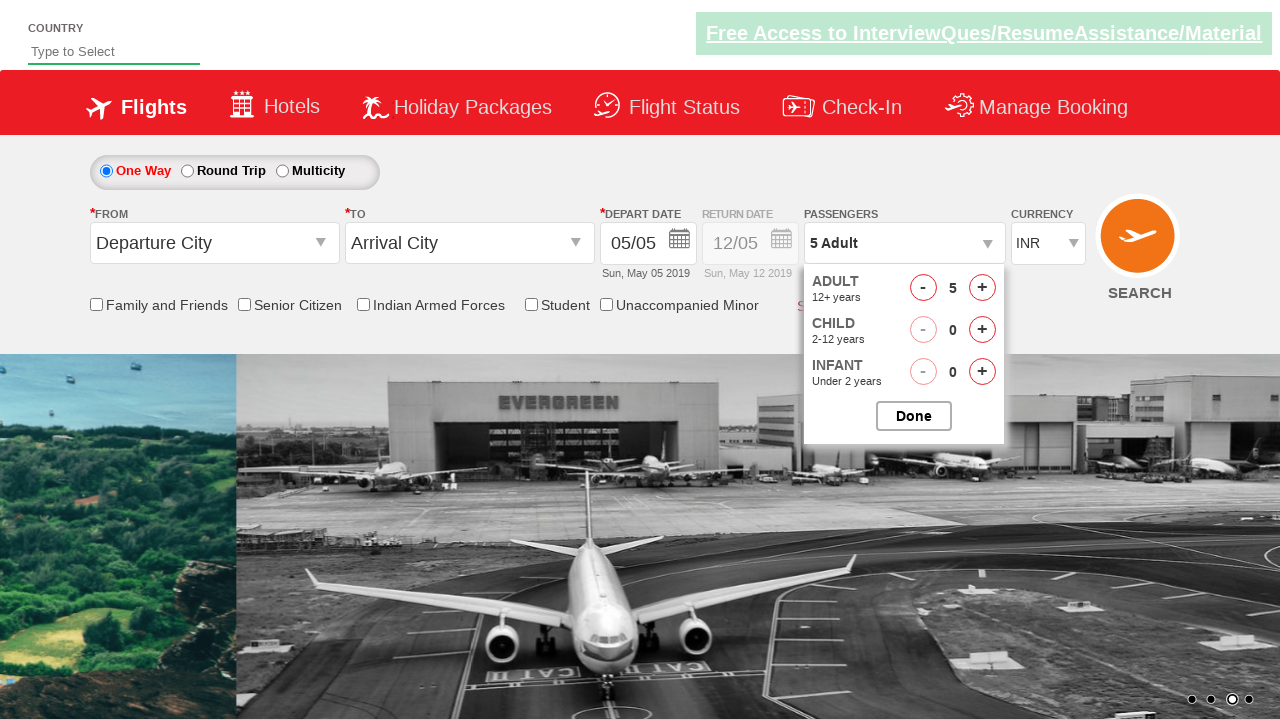

Clicked to close passenger options dropdown at (914, 416) on #btnclosepaxoption
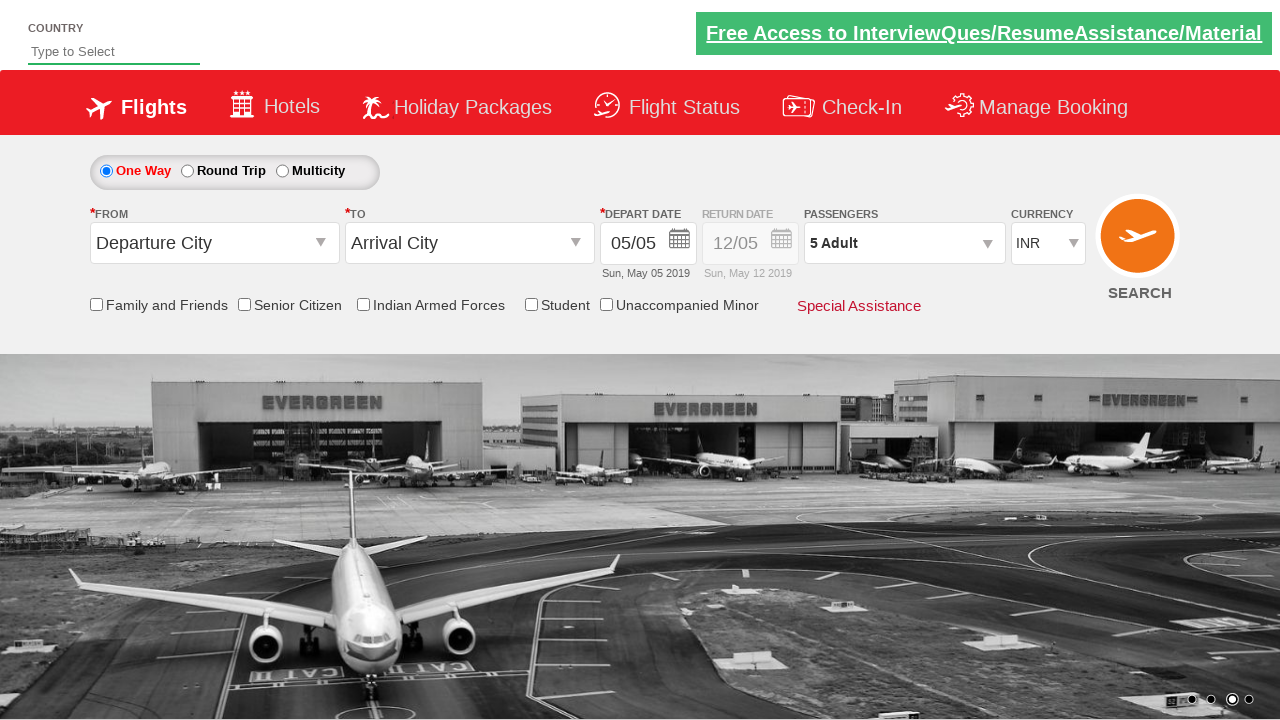

Dropdown closed and passenger info element is visible
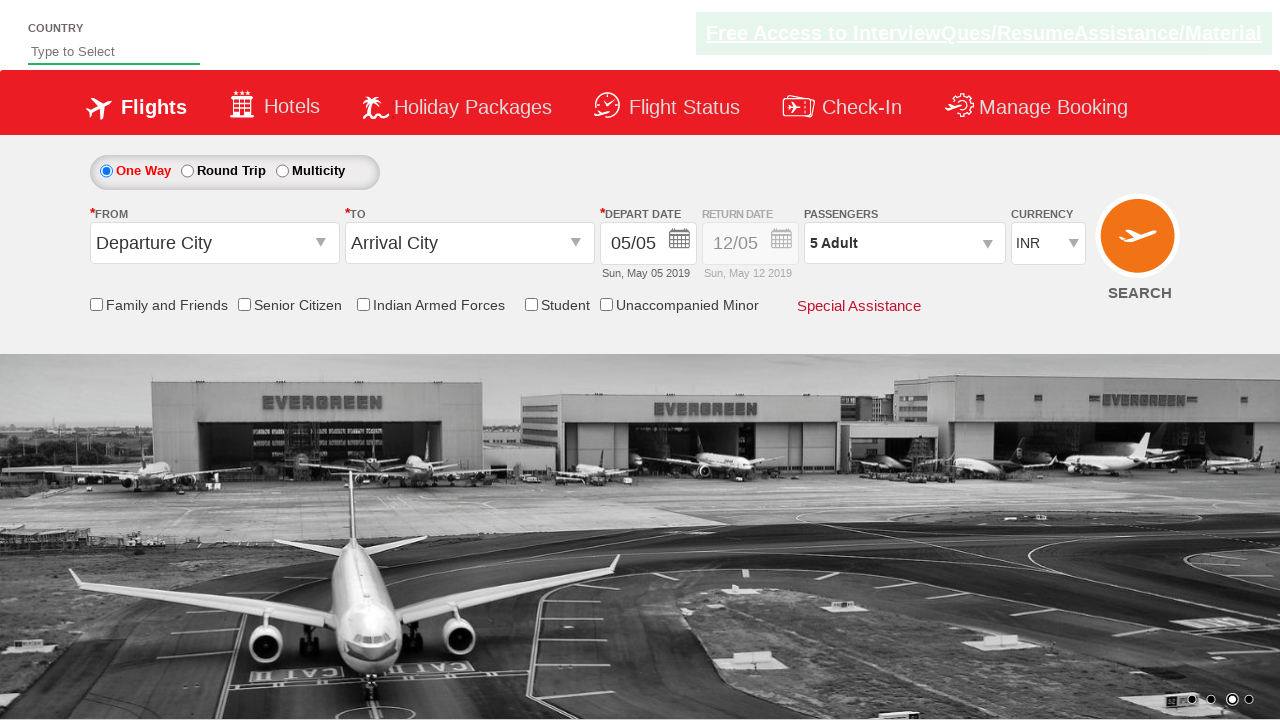

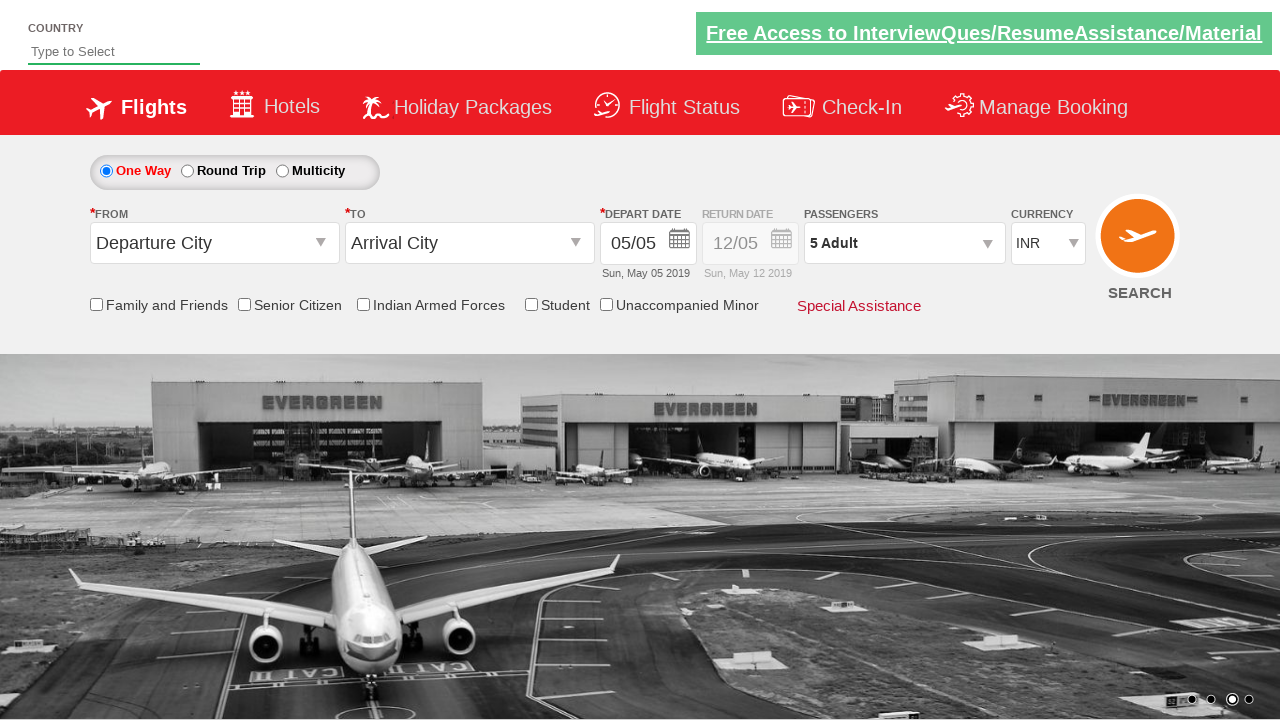